Tests window handle functionality by navigating to a W3Schools tryit page, clicking a button that opens a new popup window, switching to the new window to capture its URL and title, then closing it and switching back to the original window.

Starting URL: https://www.w3schools.com/jsref/tryit.asp?filename=tryjsref_win_open

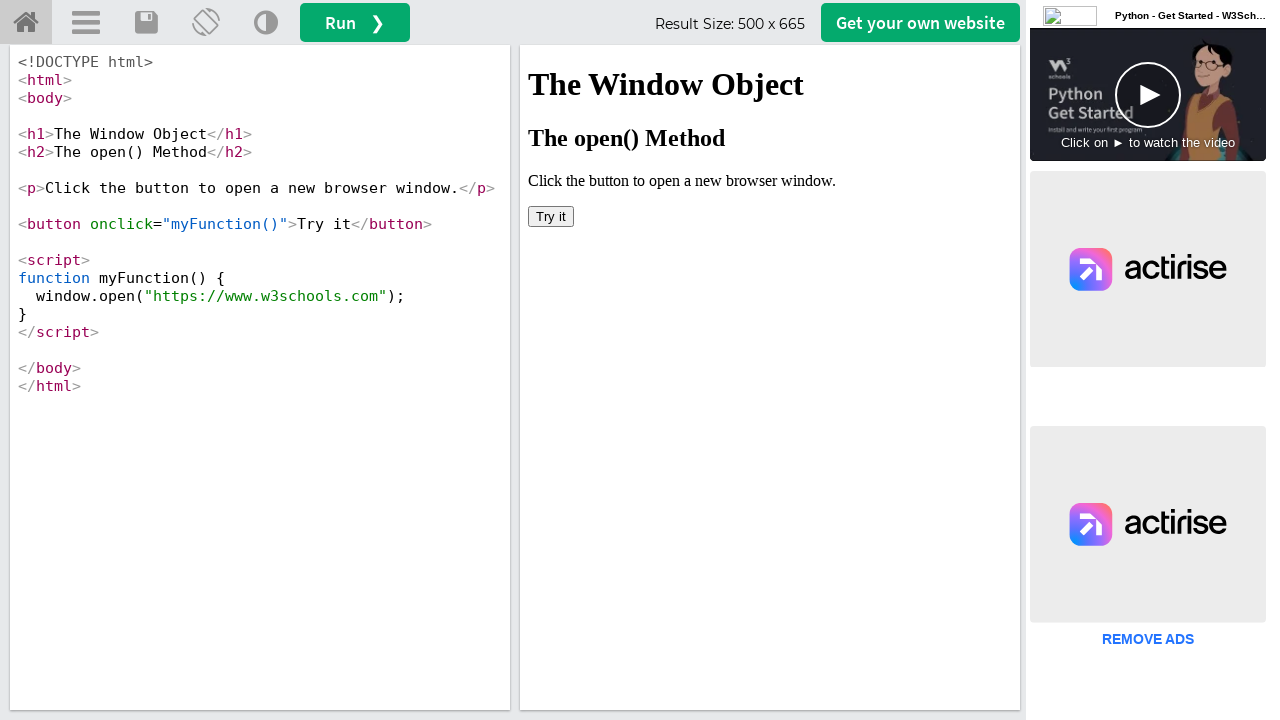

Clicked button in iframe to open popup window at (551, 216) on #iframeResult >> internal:control=enter-frame >> button
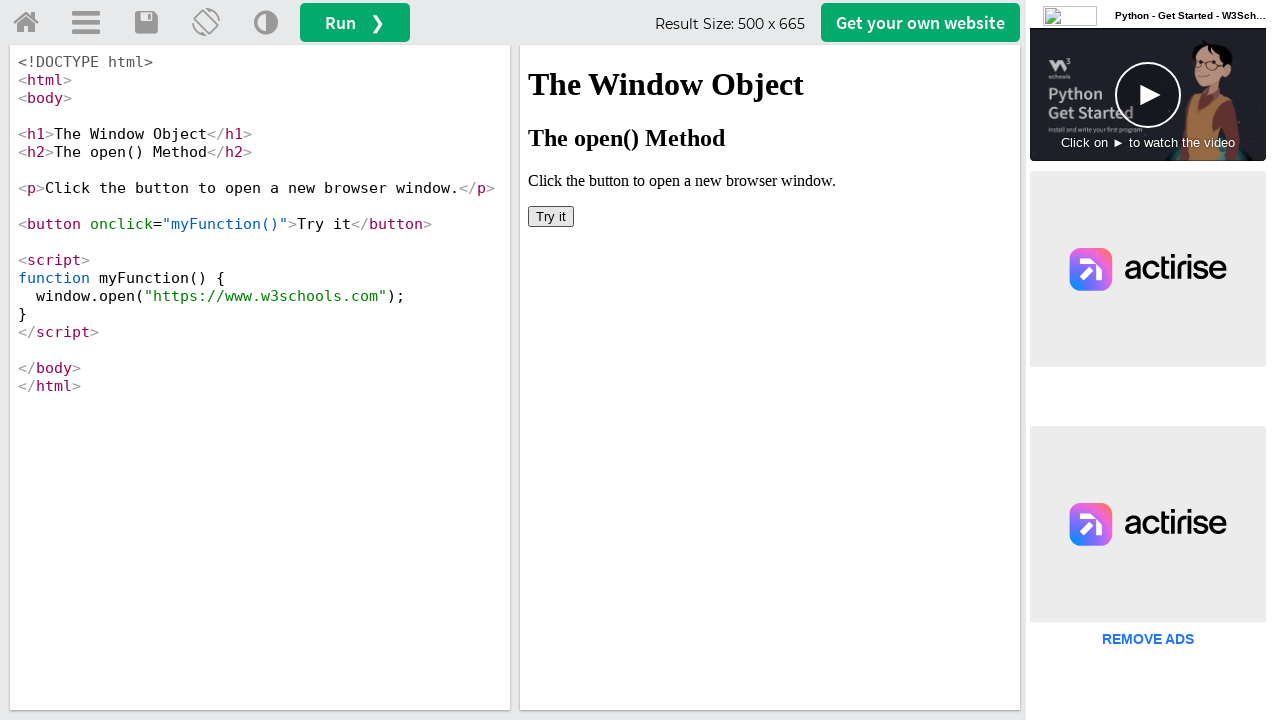

Waited 3 seconds for popup window to open
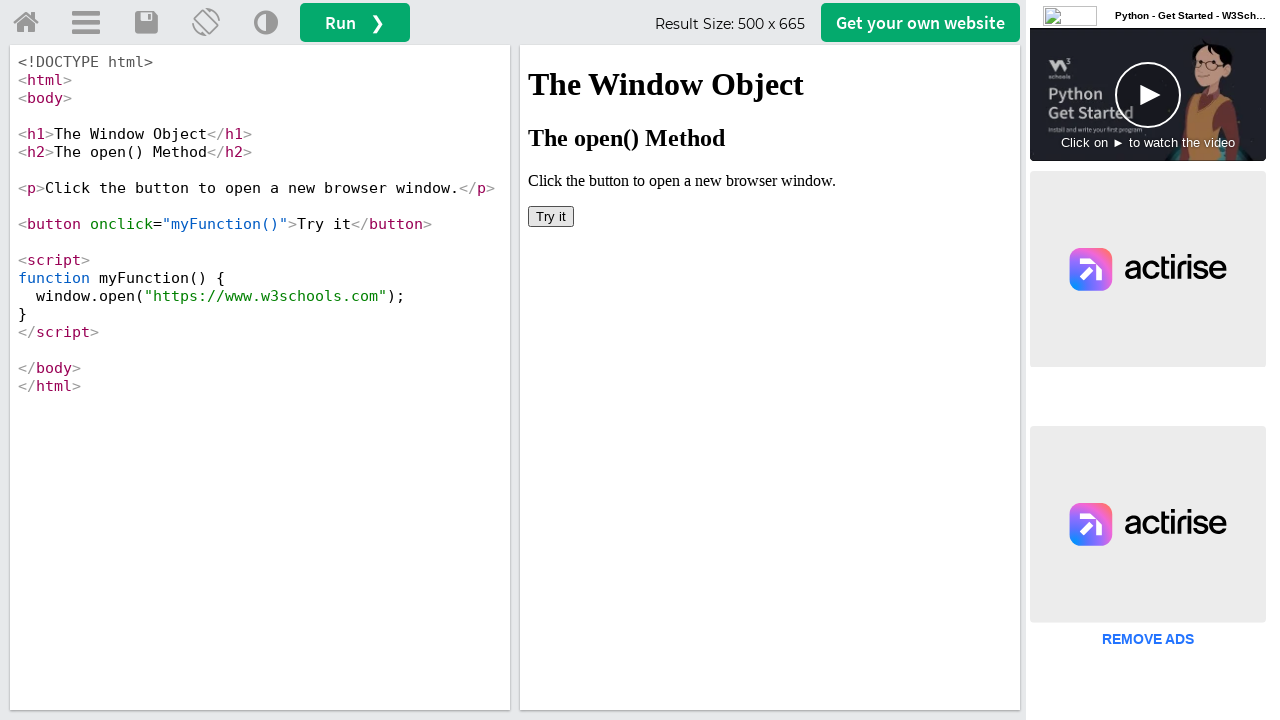

Retrieved all pages from context
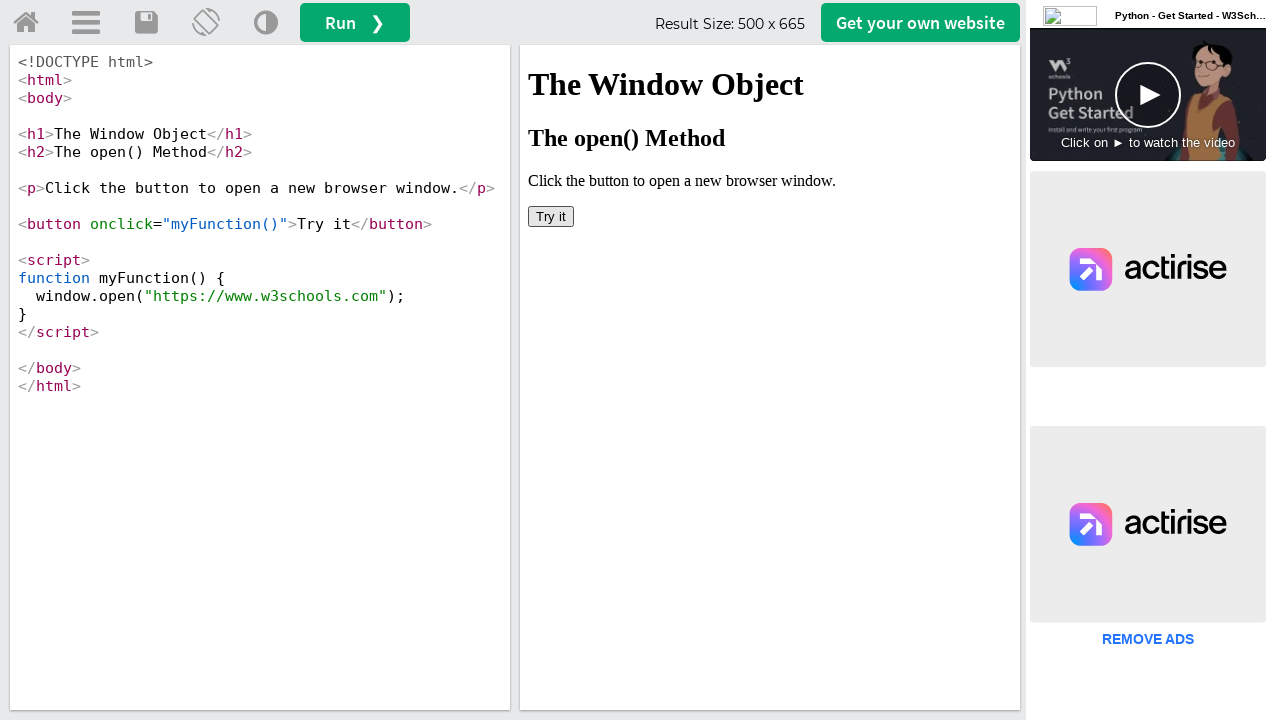

Identified new popup window from list of pages
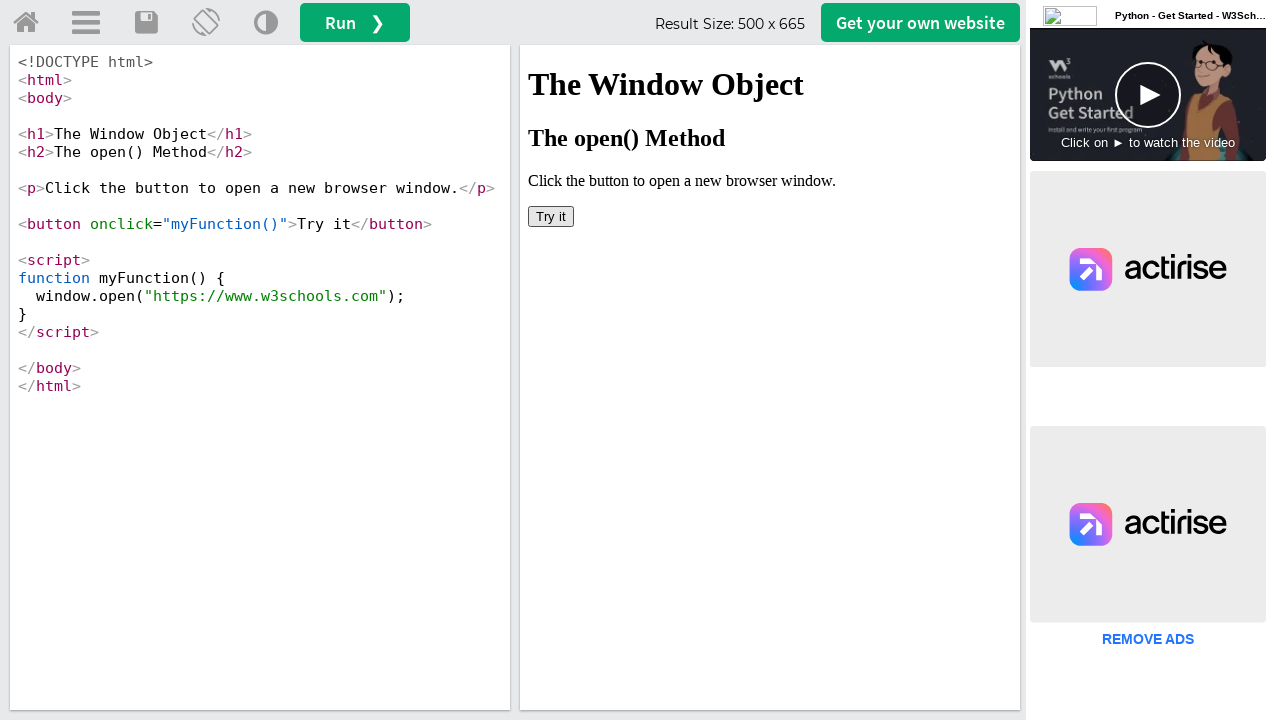

Captured new window URL: https://www.w3schools.com/
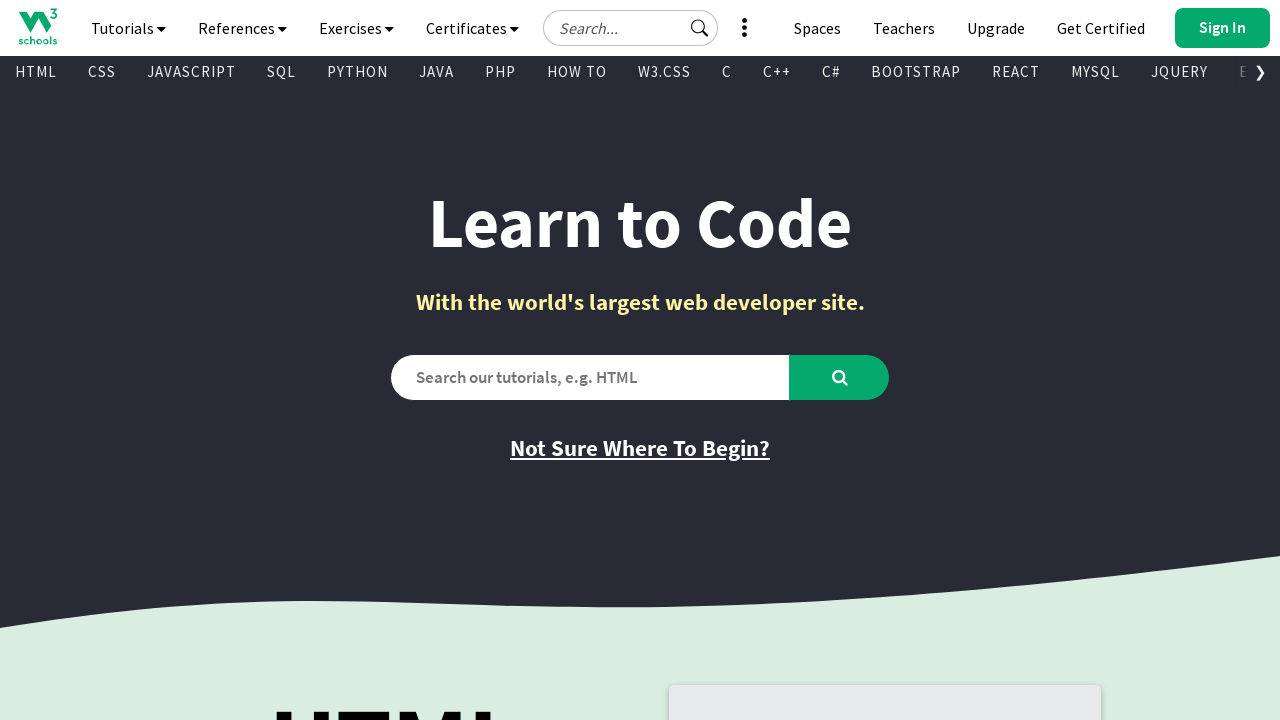

Captured new window title: W3Schools Online Web Tutorials
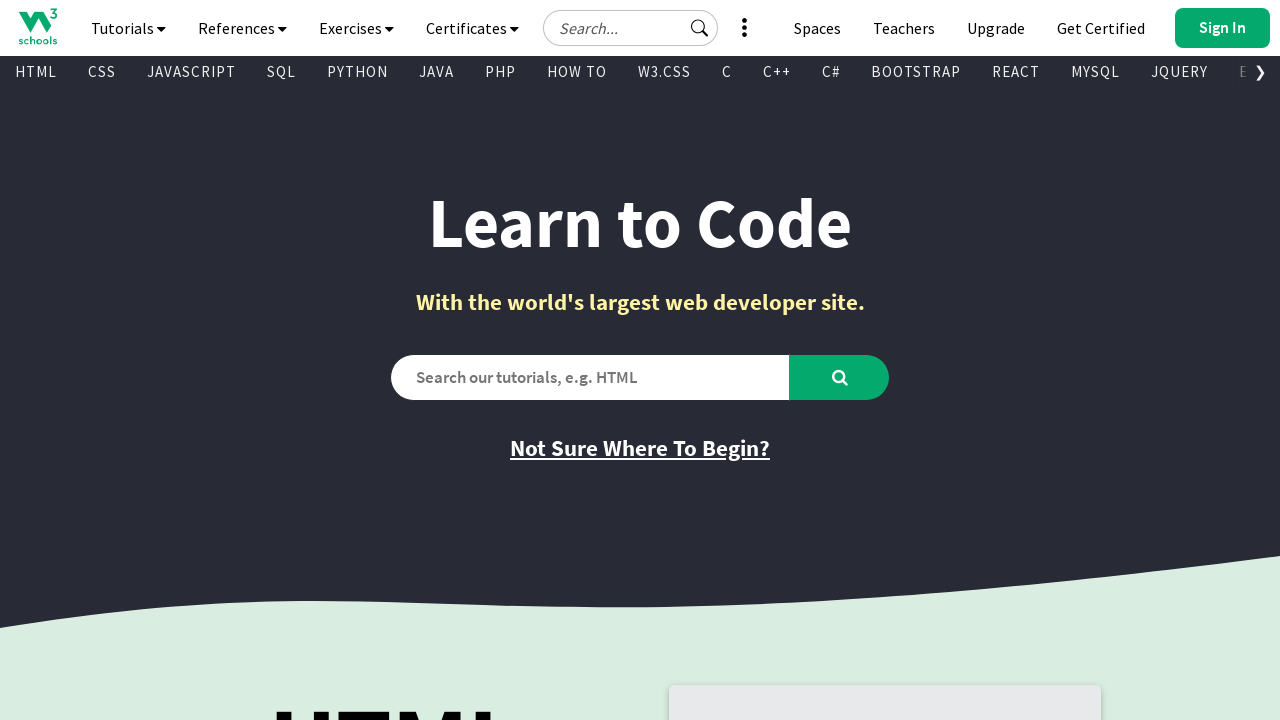

Closed popup window
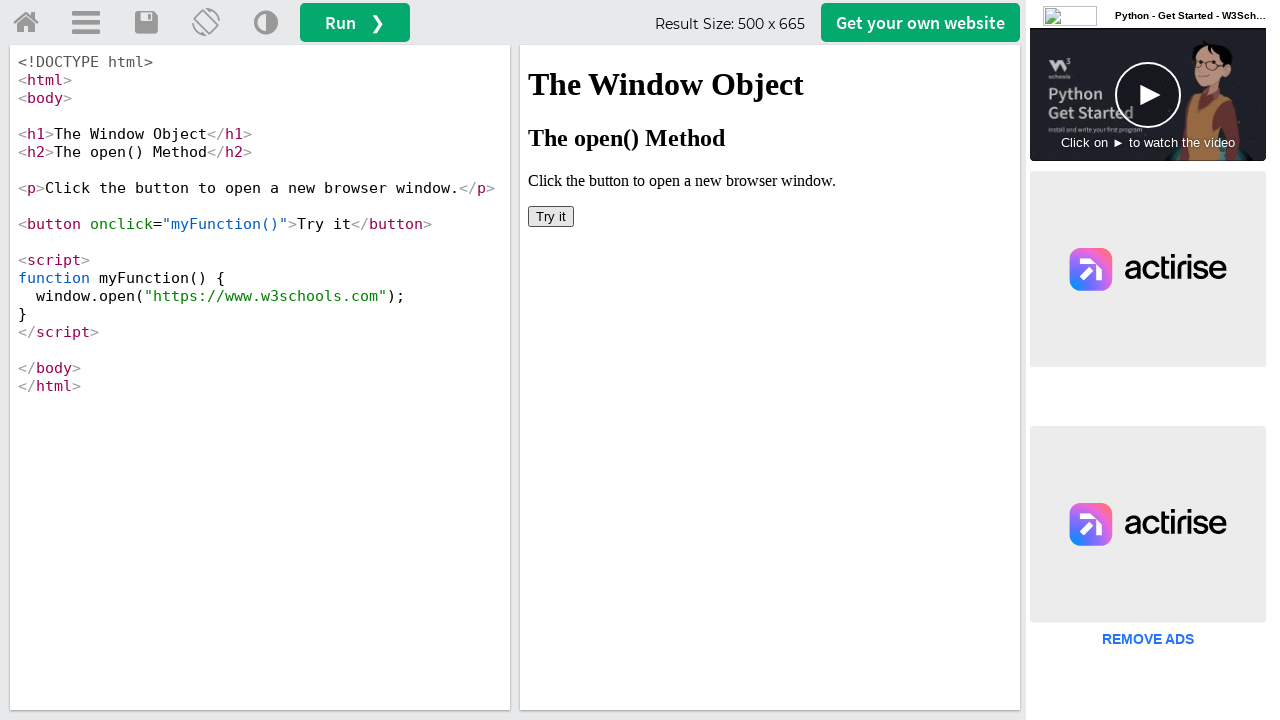

Returned focus to original window
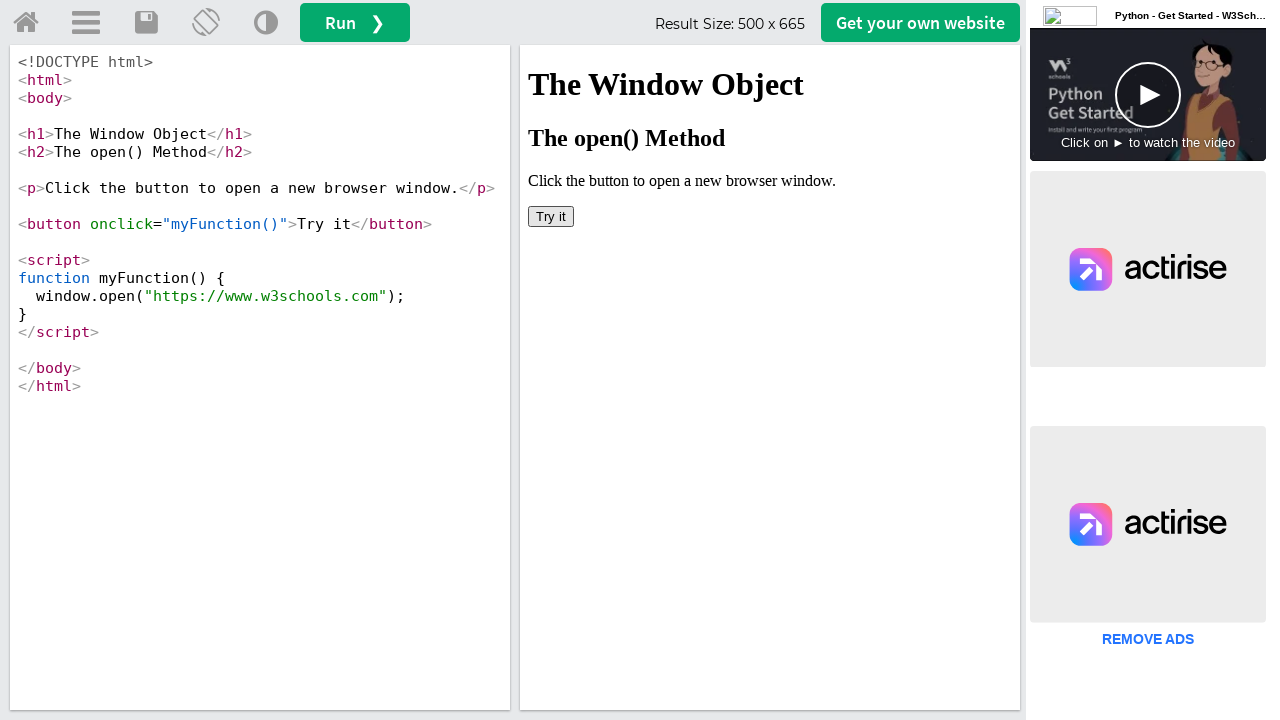

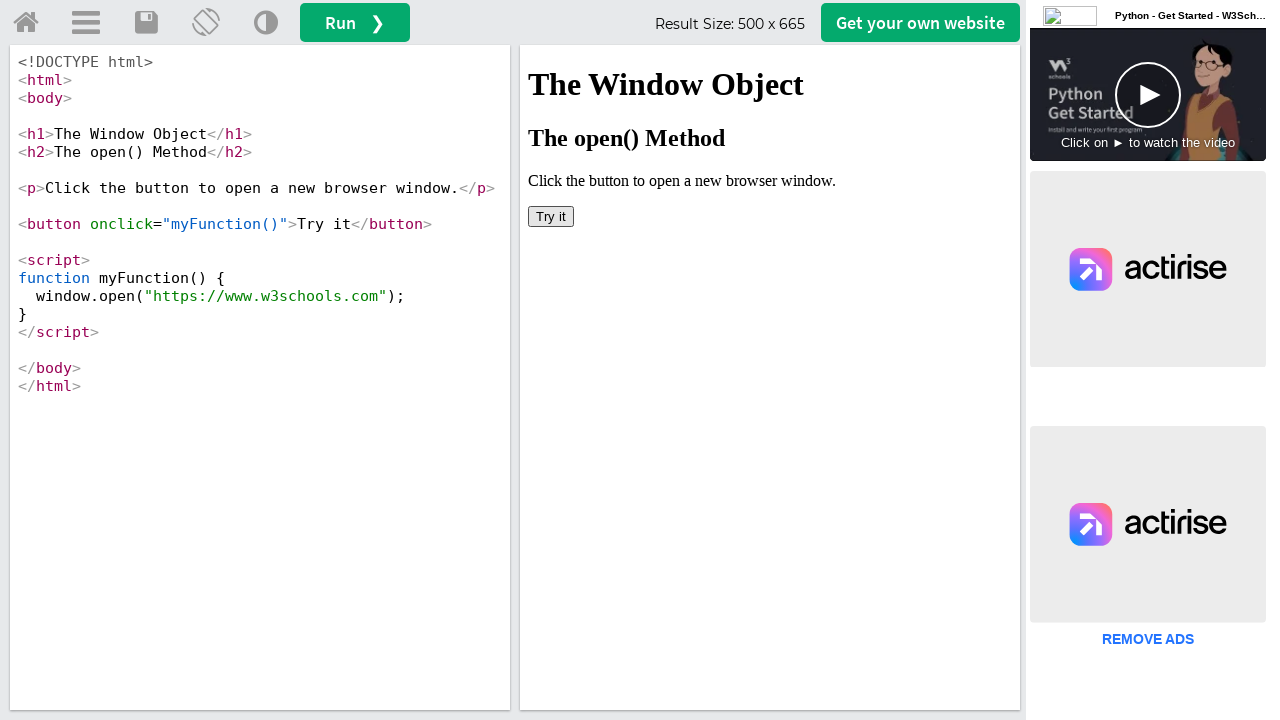